Tests drag and drop functionality by dragging a draggable element and dropping it onto a droppable target area within an iframe

Starting URL: https://jqueryui.com/droppable/#default

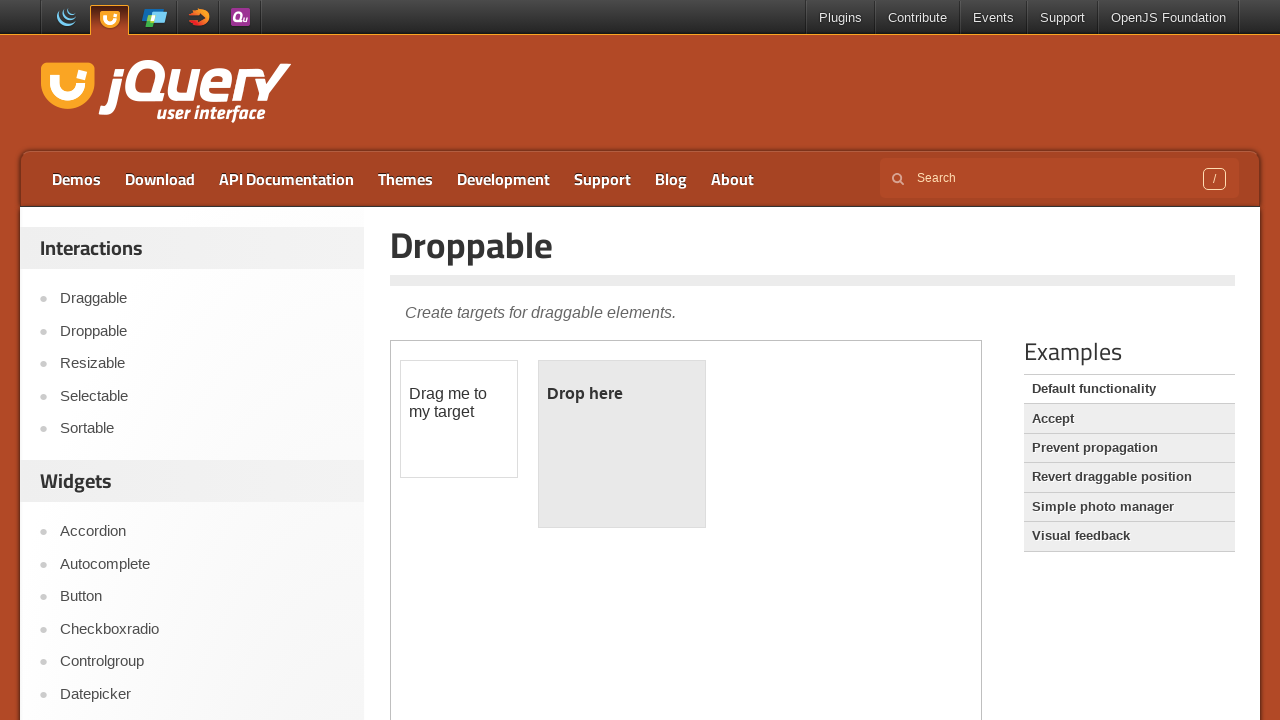

Navigated to jQuery UI droppable demo page
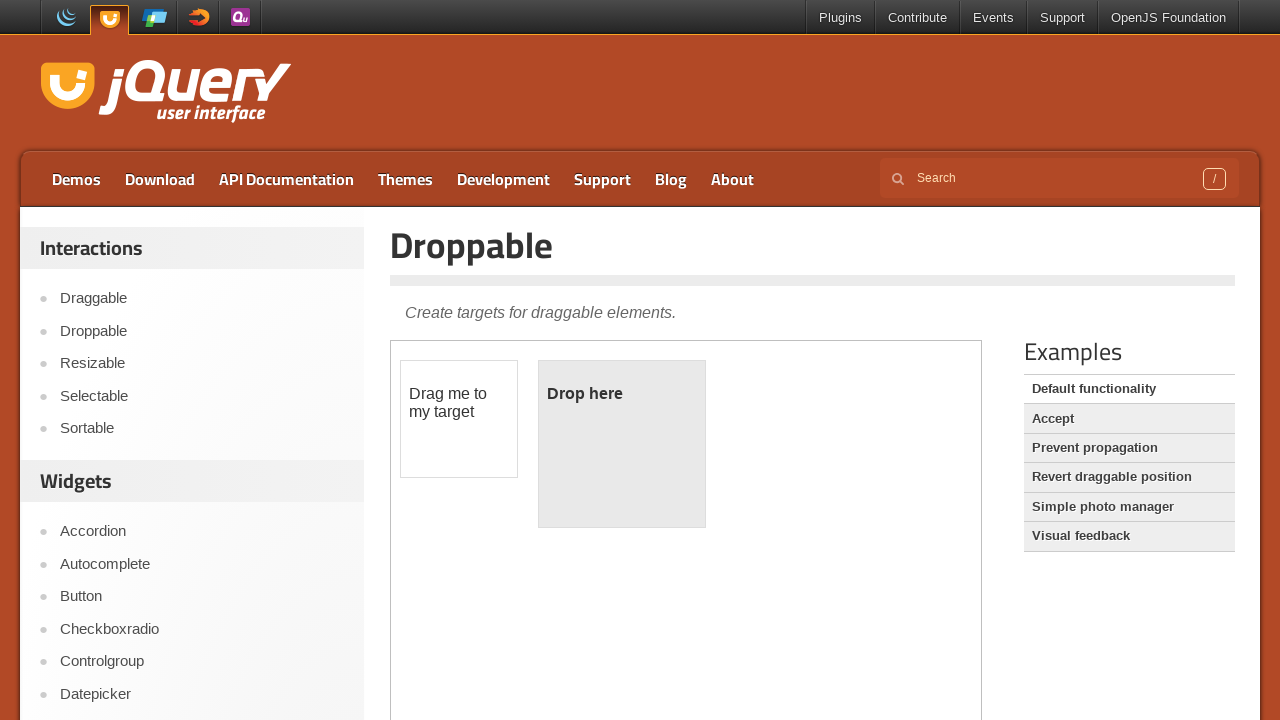

Located and switched to demo iframe
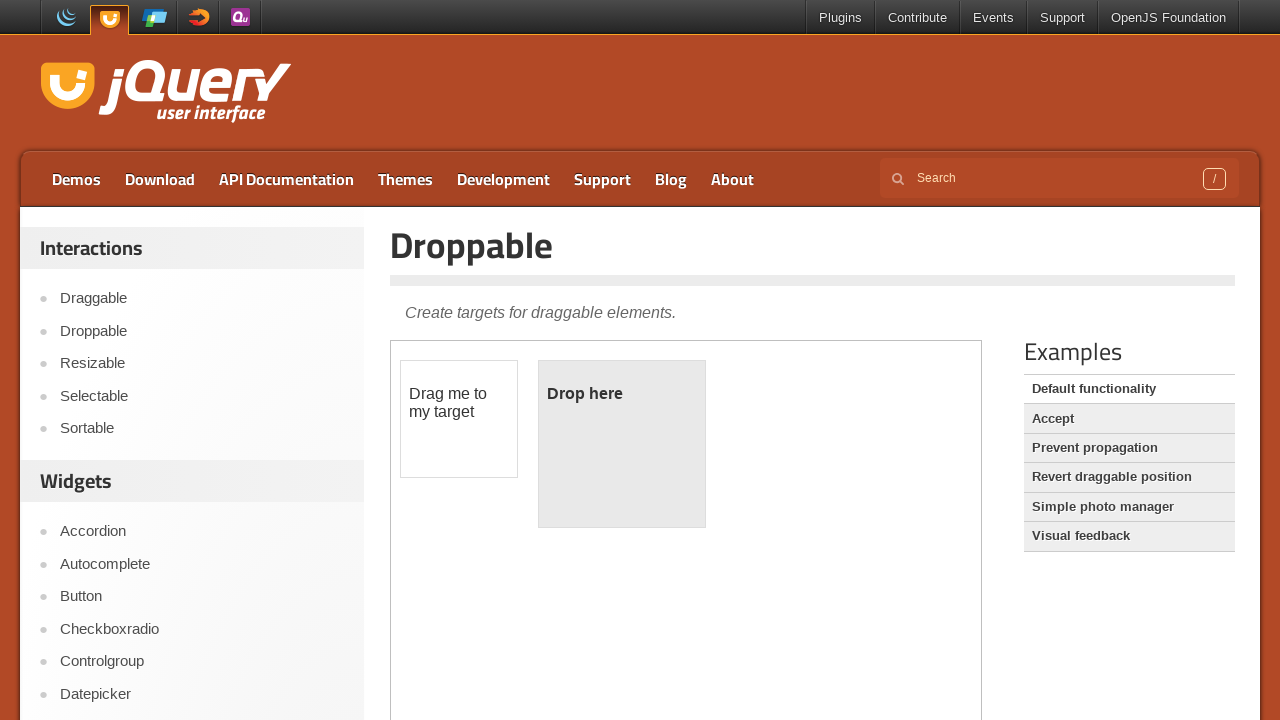

Located draggable element
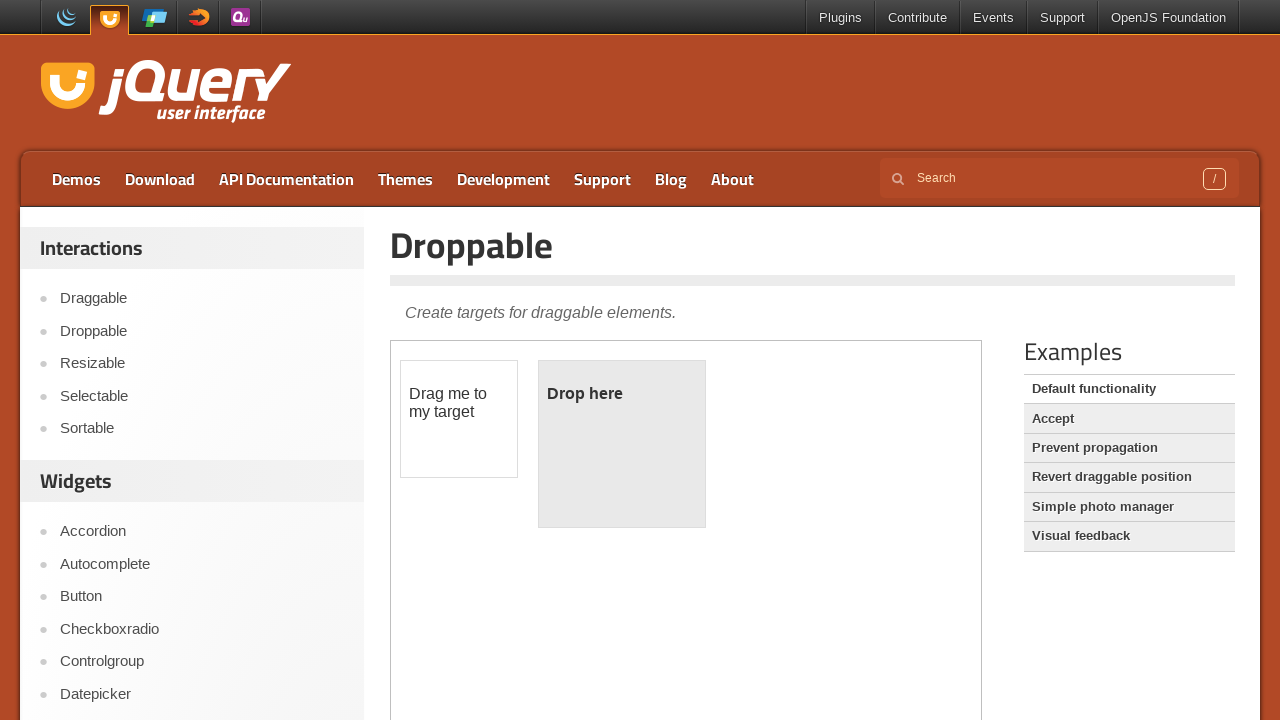

Located droppable target area
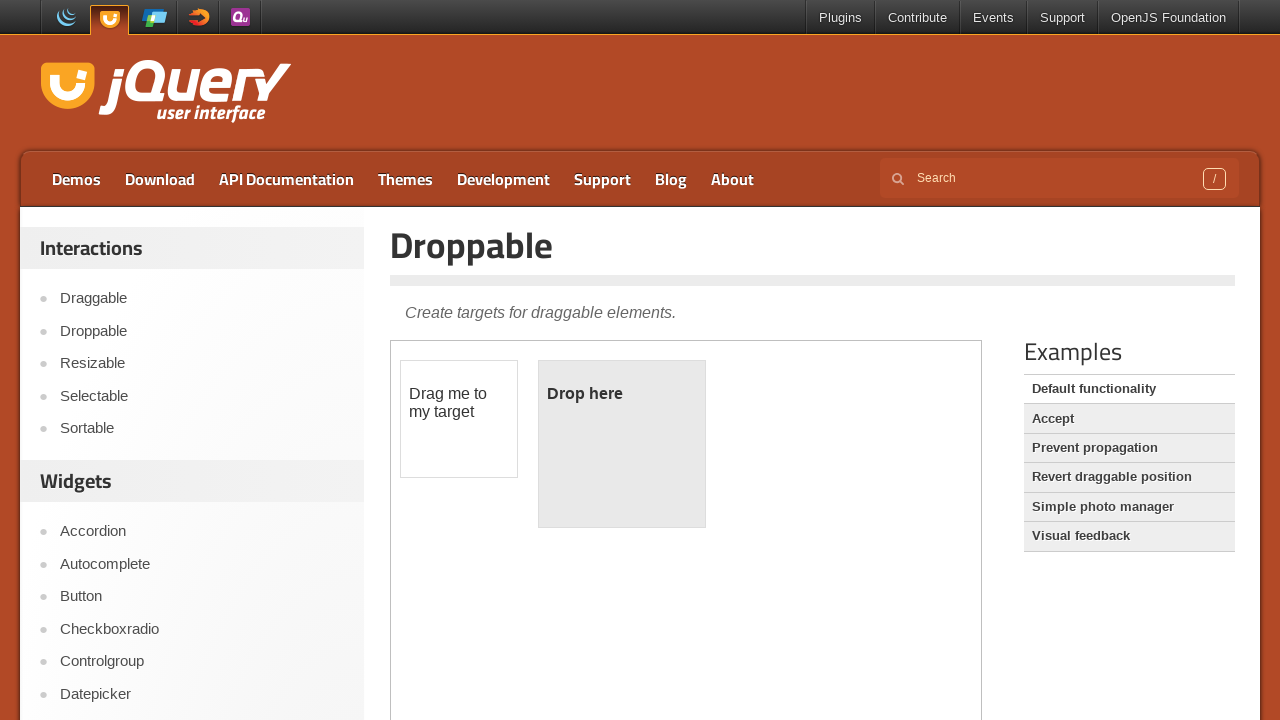

Dragged draggable element and dropped it onto droppable target area at (622, 444)
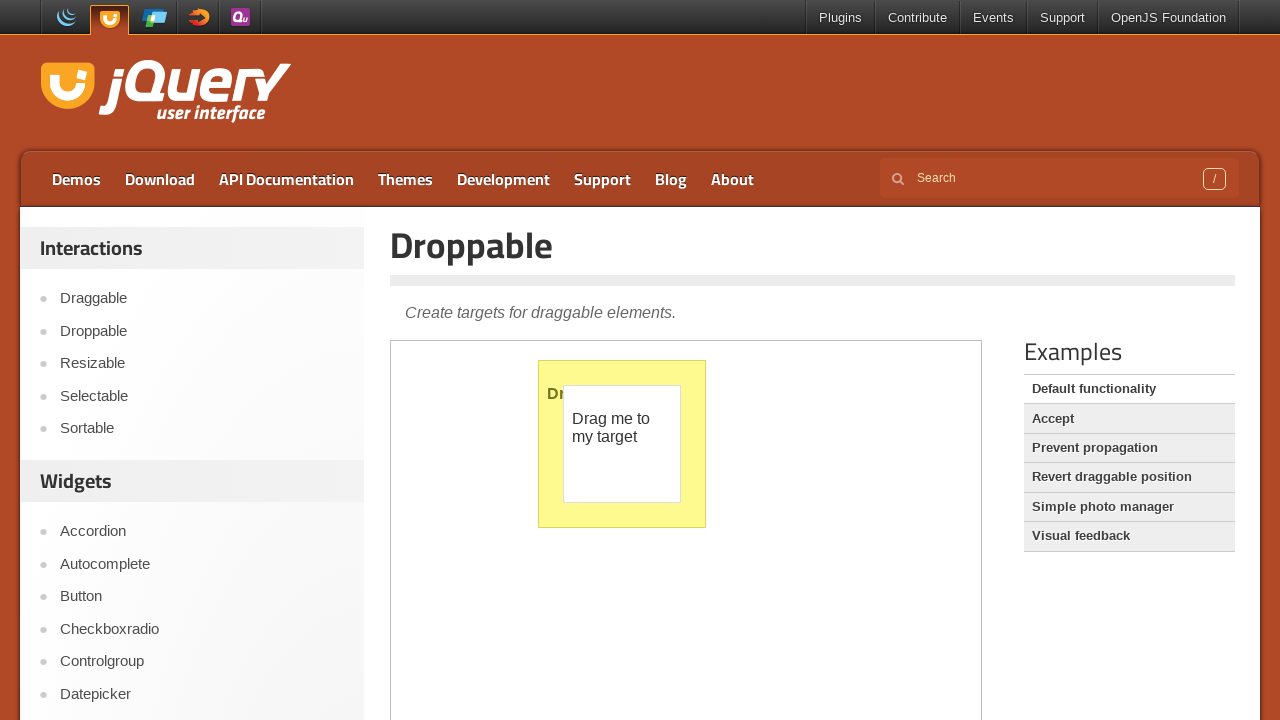

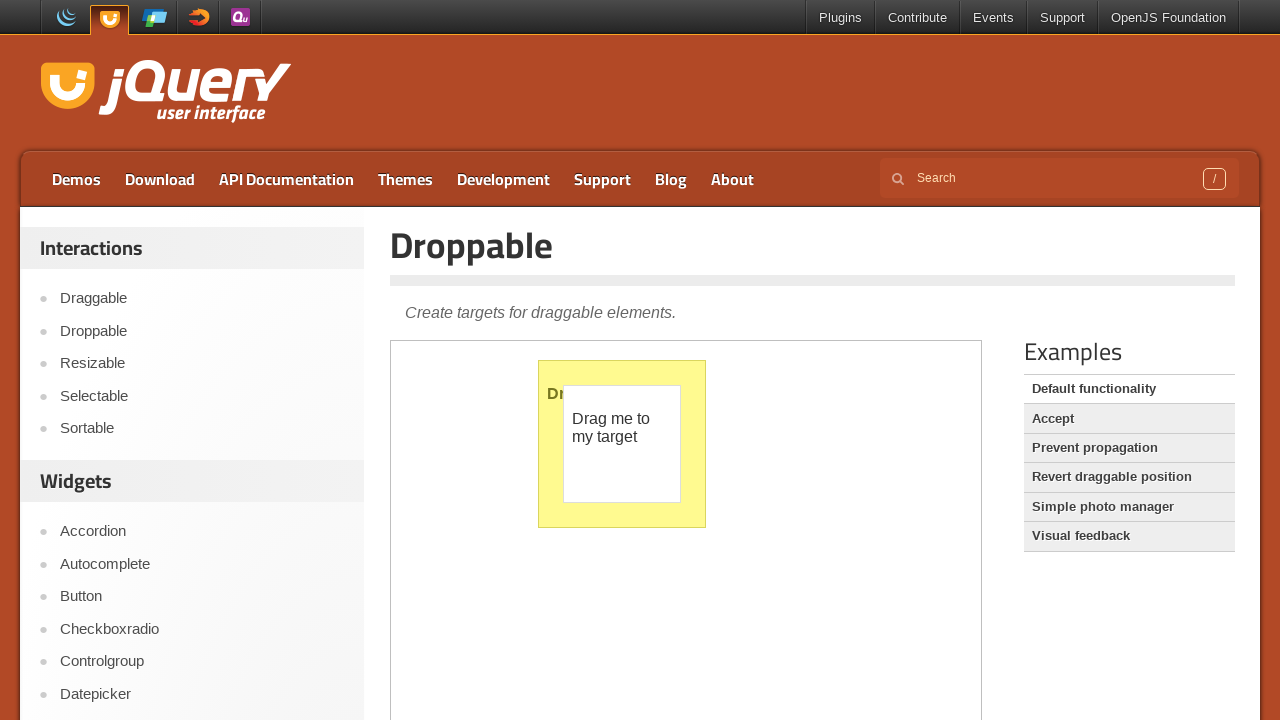